Tests dropdown selection functionality by selecting a car option from a dropdown menu

Starting URL: http://only-testing-blog.blogspot.in/2014/01/textbox.html

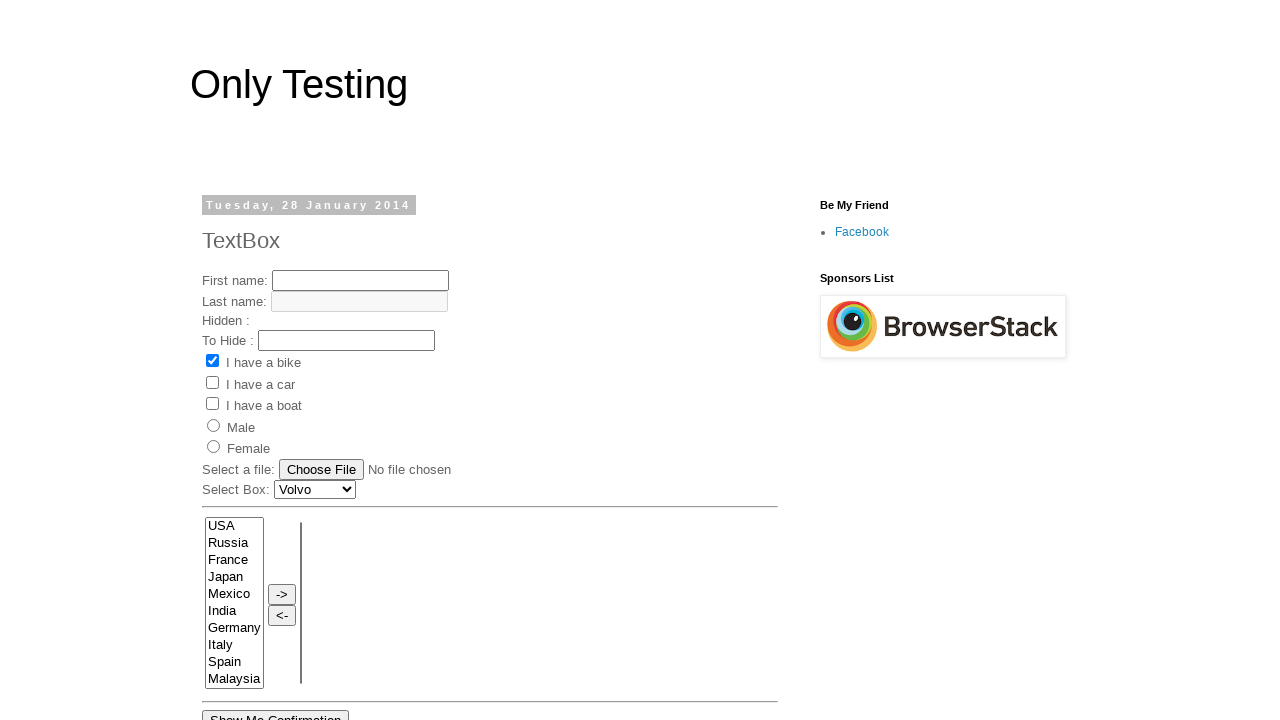

Selected 'Audi' from the car dropdown menu on #Carlist
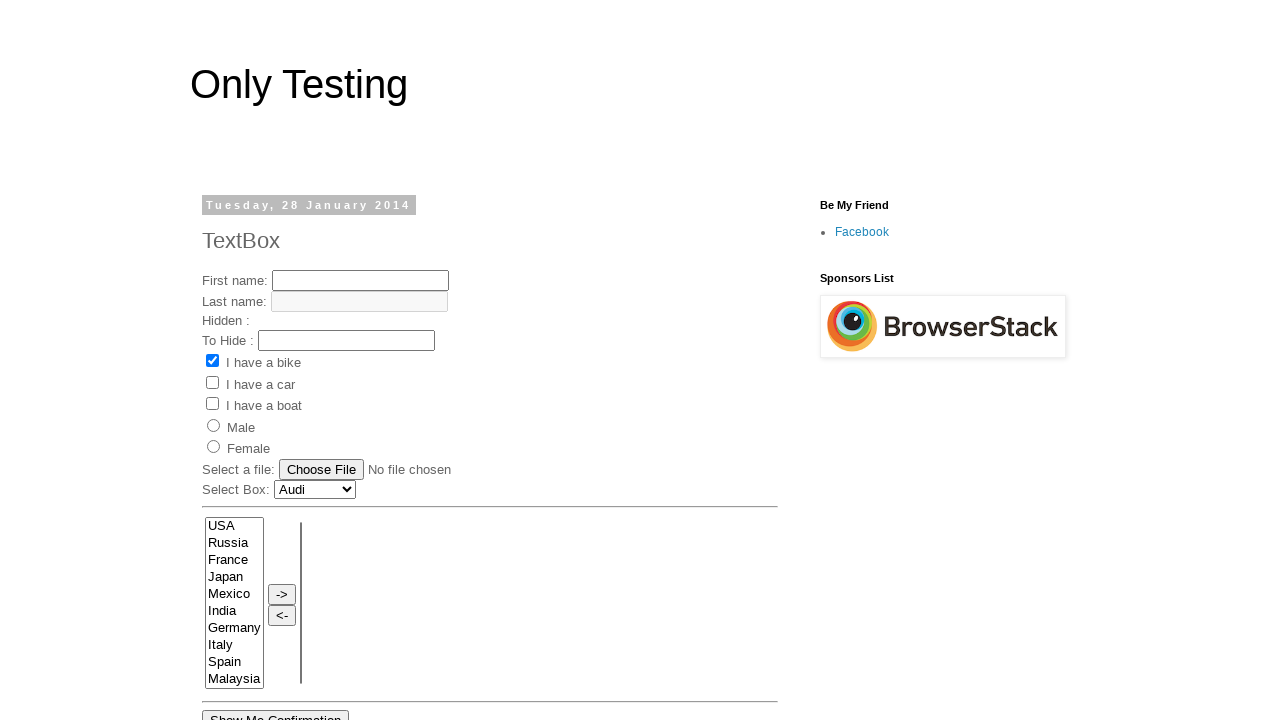

Text element appeared after dropdown selection
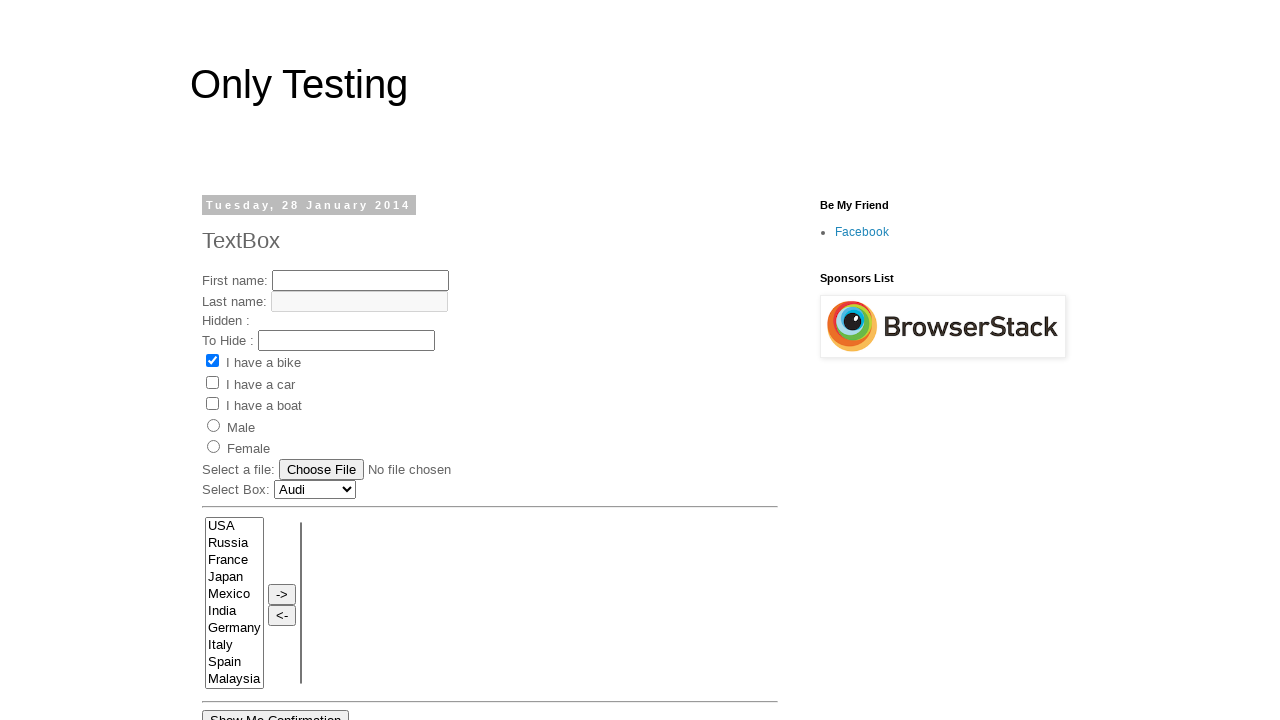

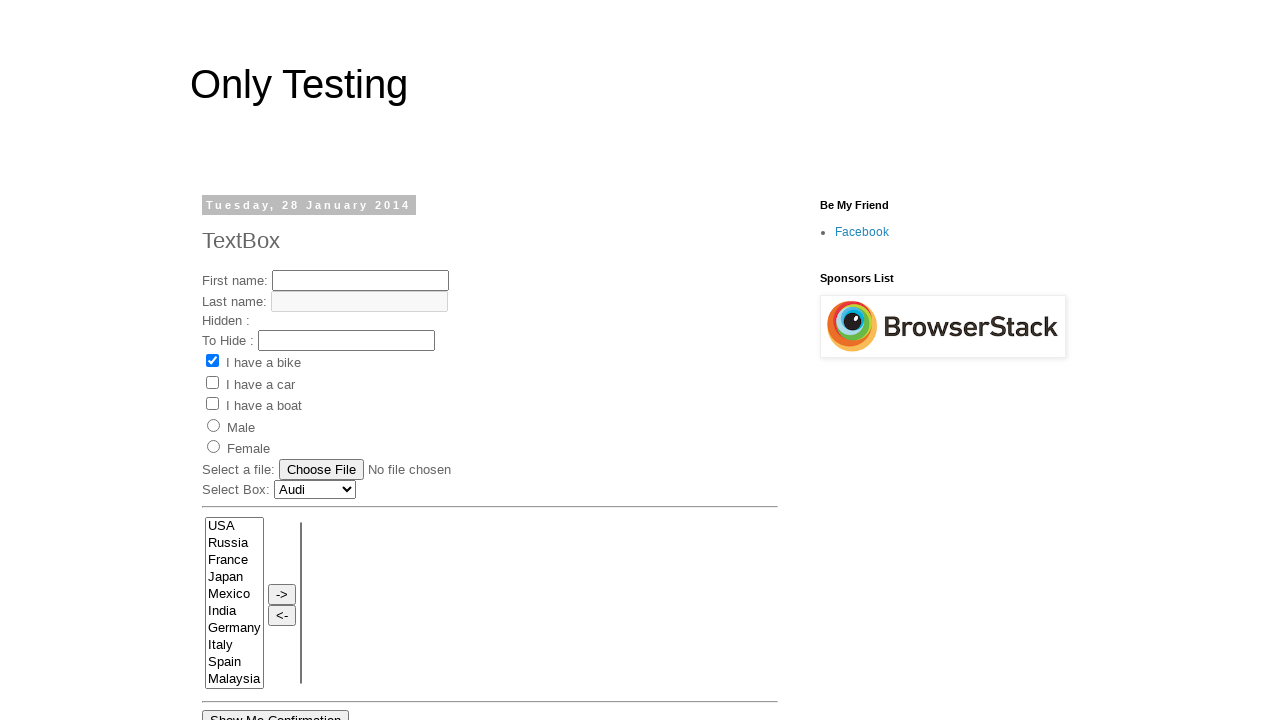